Opens the Sauce Demo website, maximizes the browser window, and verifies the page loads by checking the title and current URL.

Starting URL: https://www.saucedemo.com/

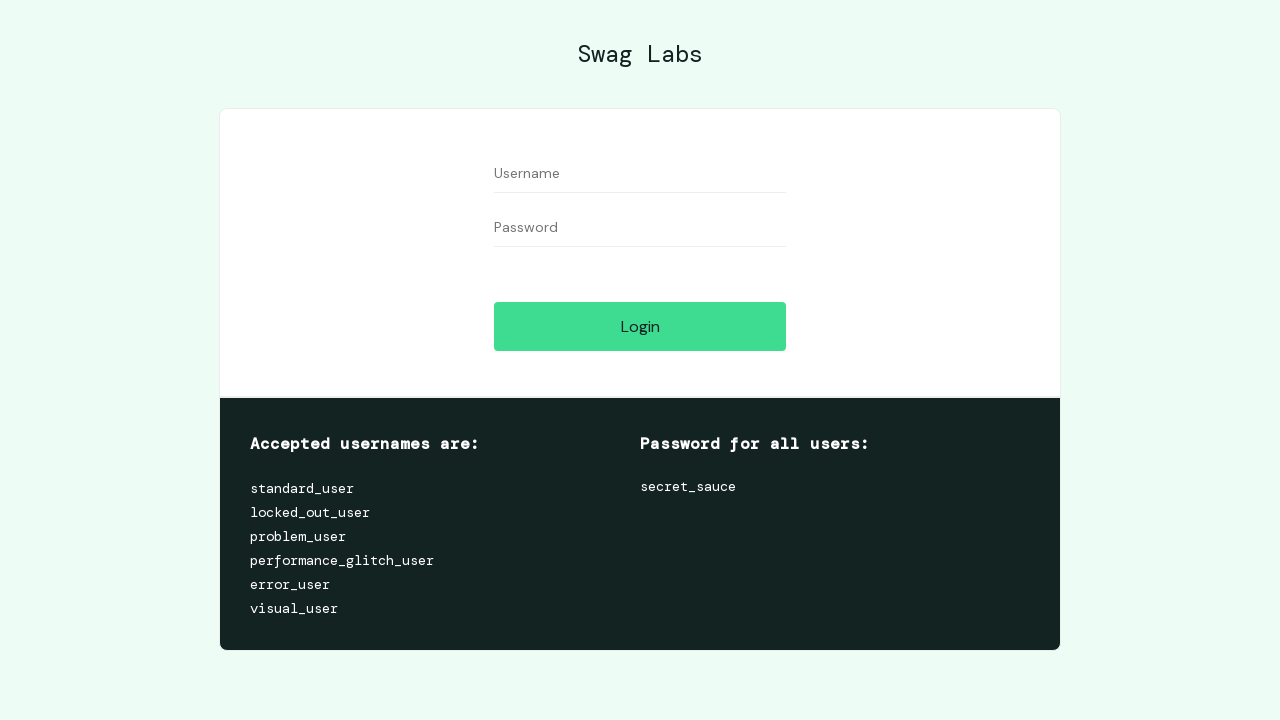

Set browser window to 1920x1080 viewport
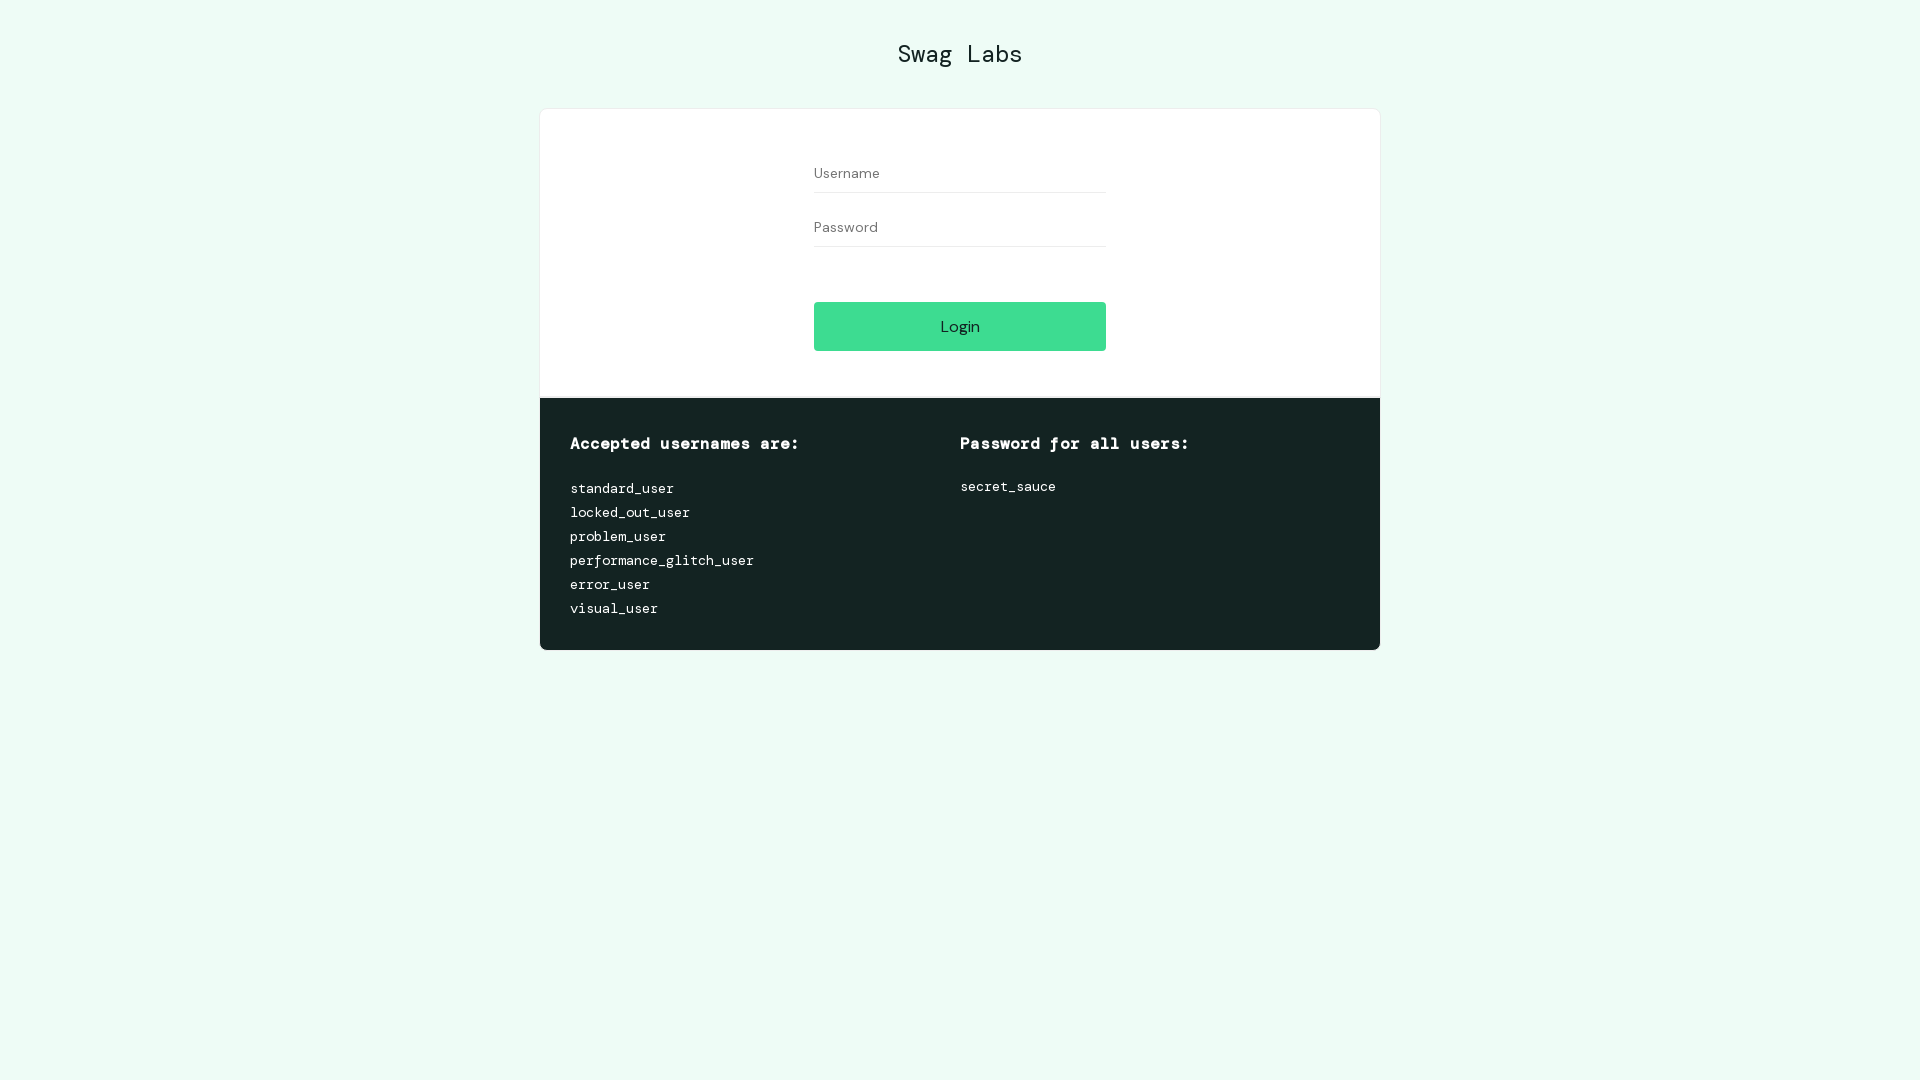

Retrieved page title: Swag Labs
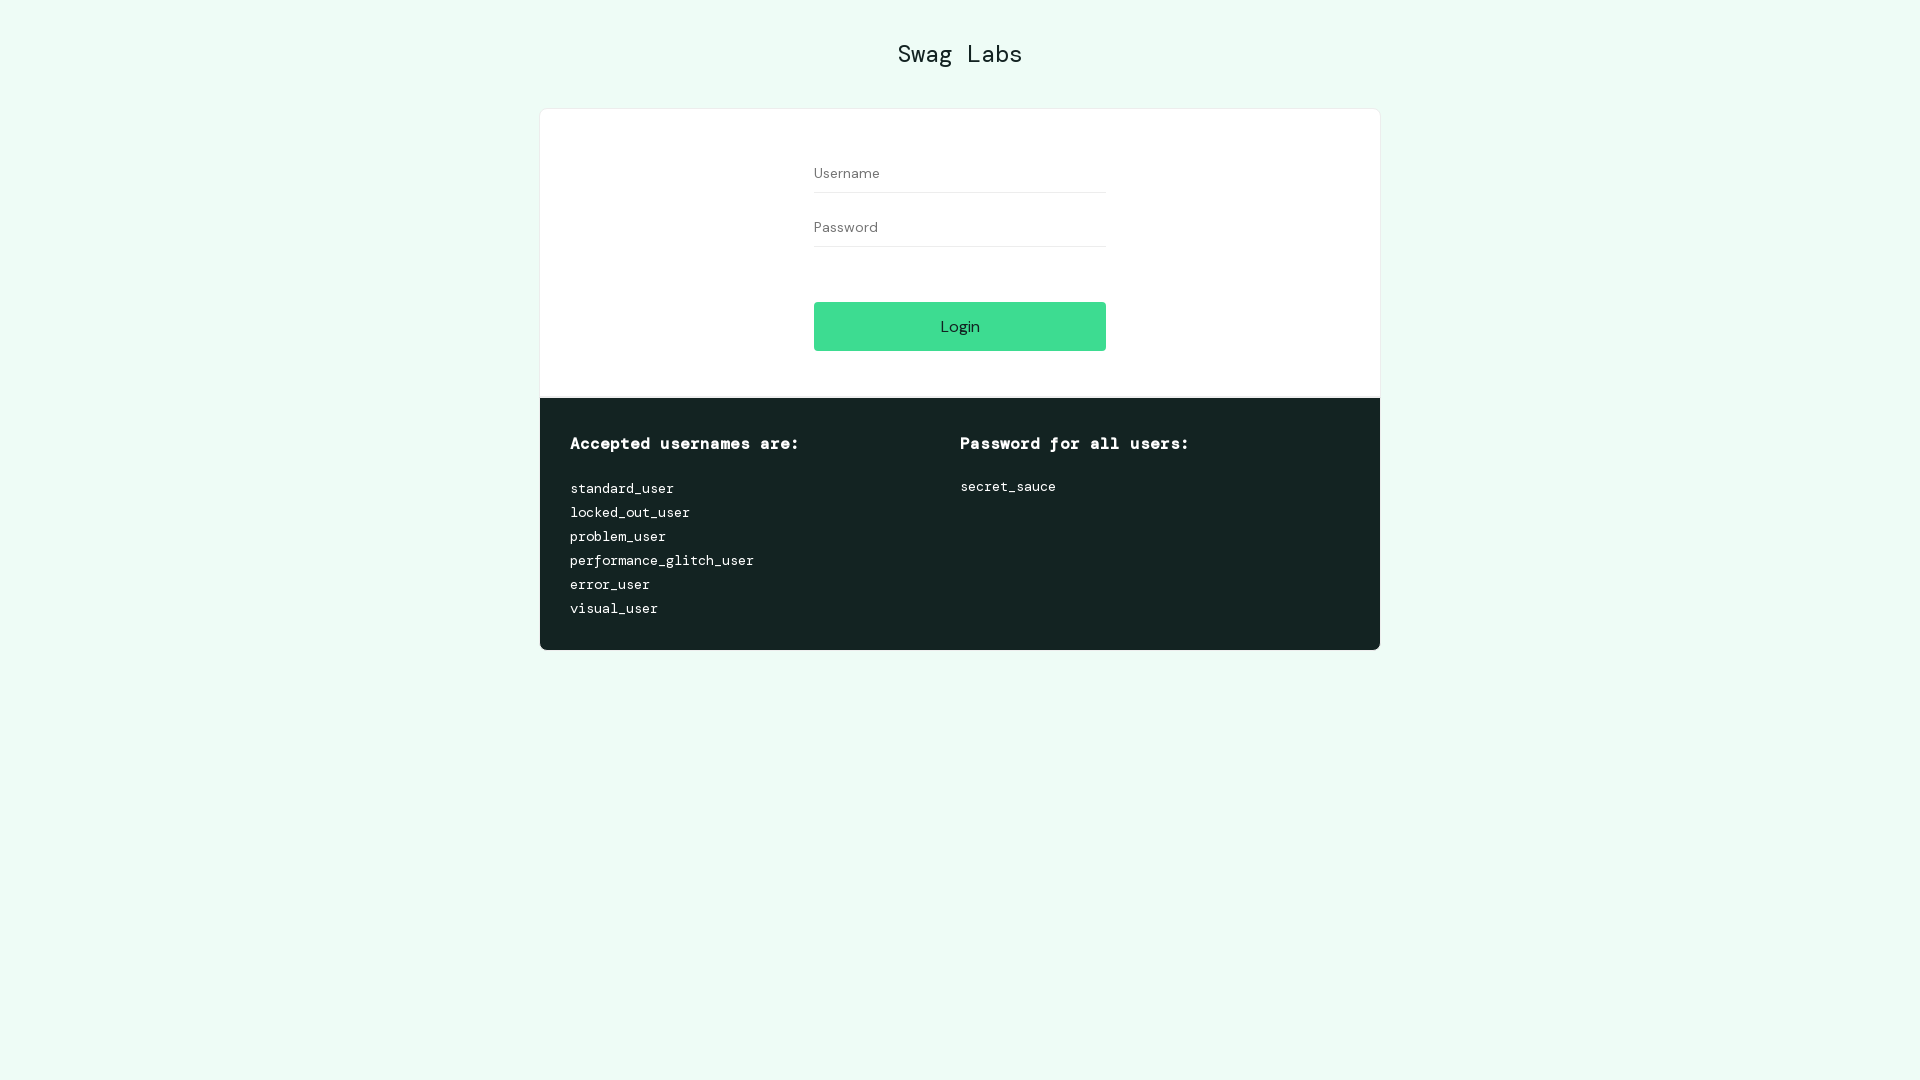

Retrieved current URL: https://www.saucedemo.com/
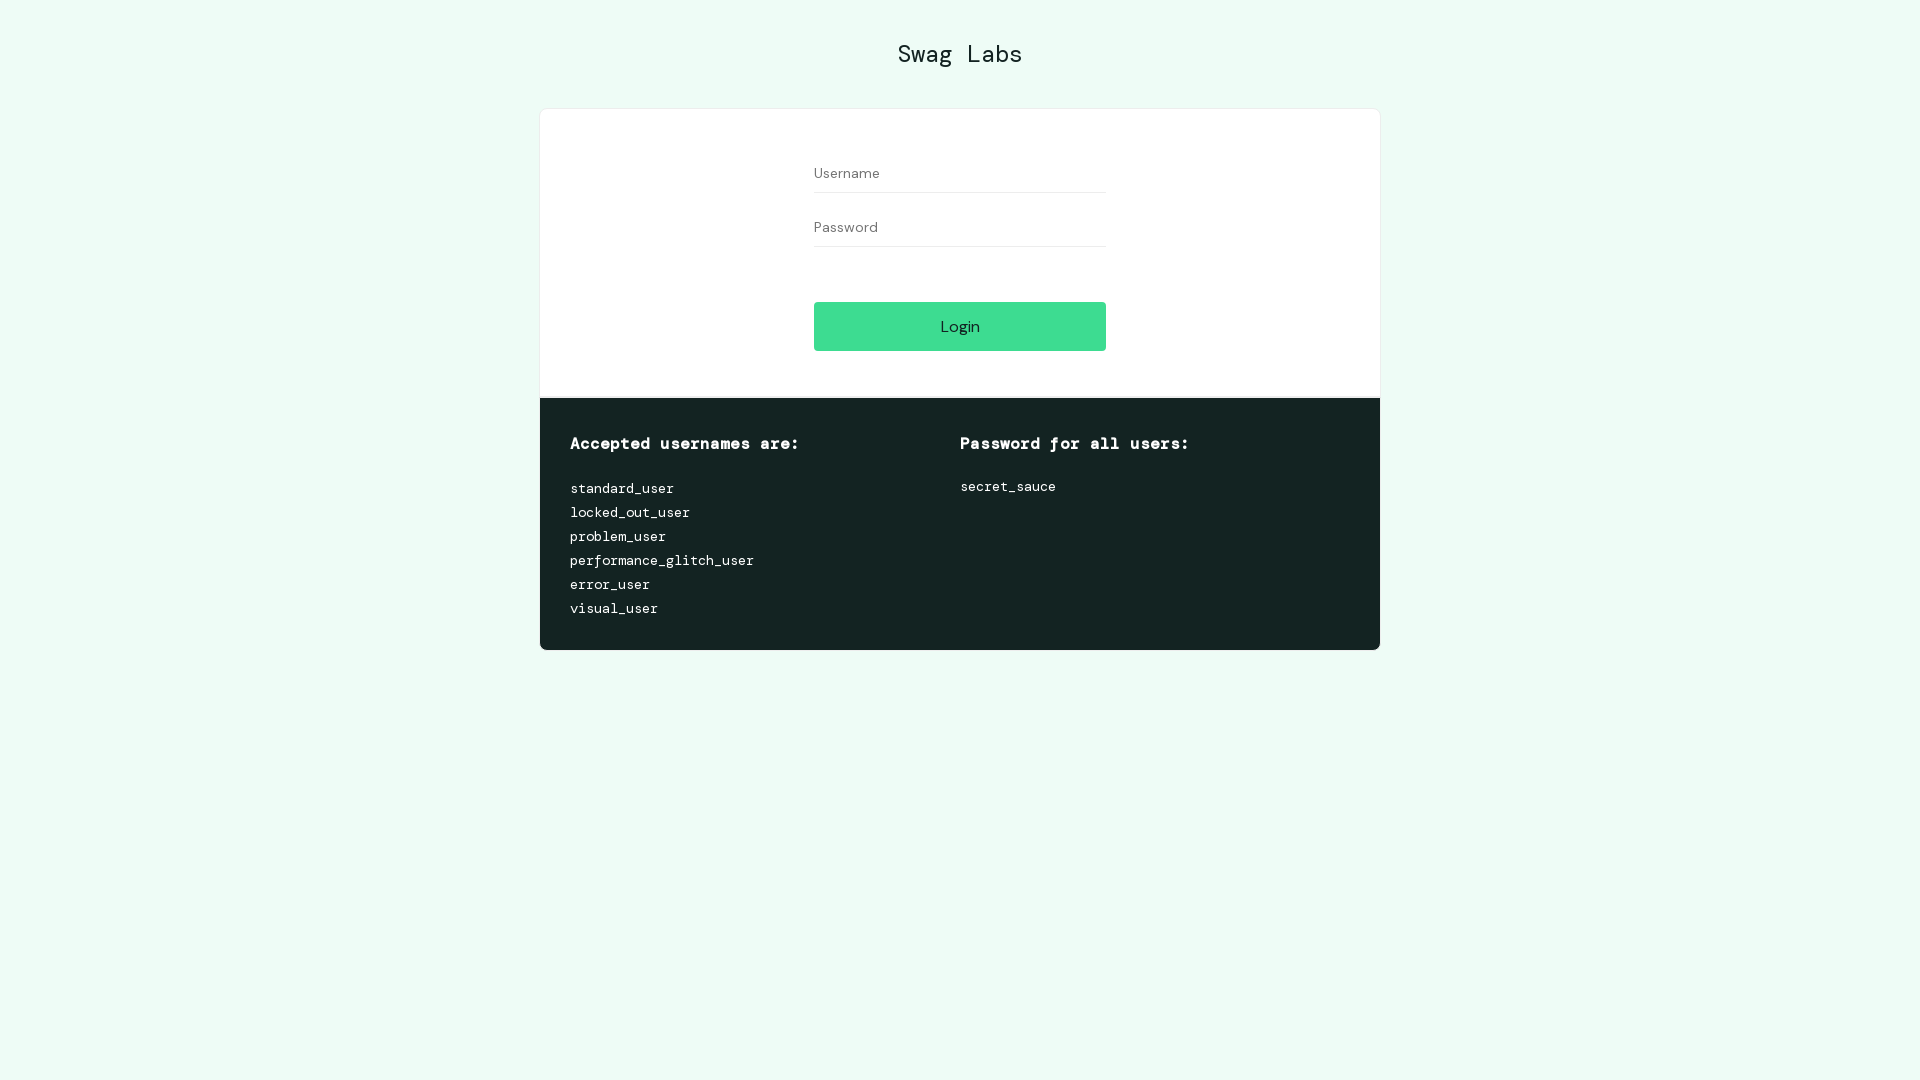

Page fully loaded (DOM content loaded)
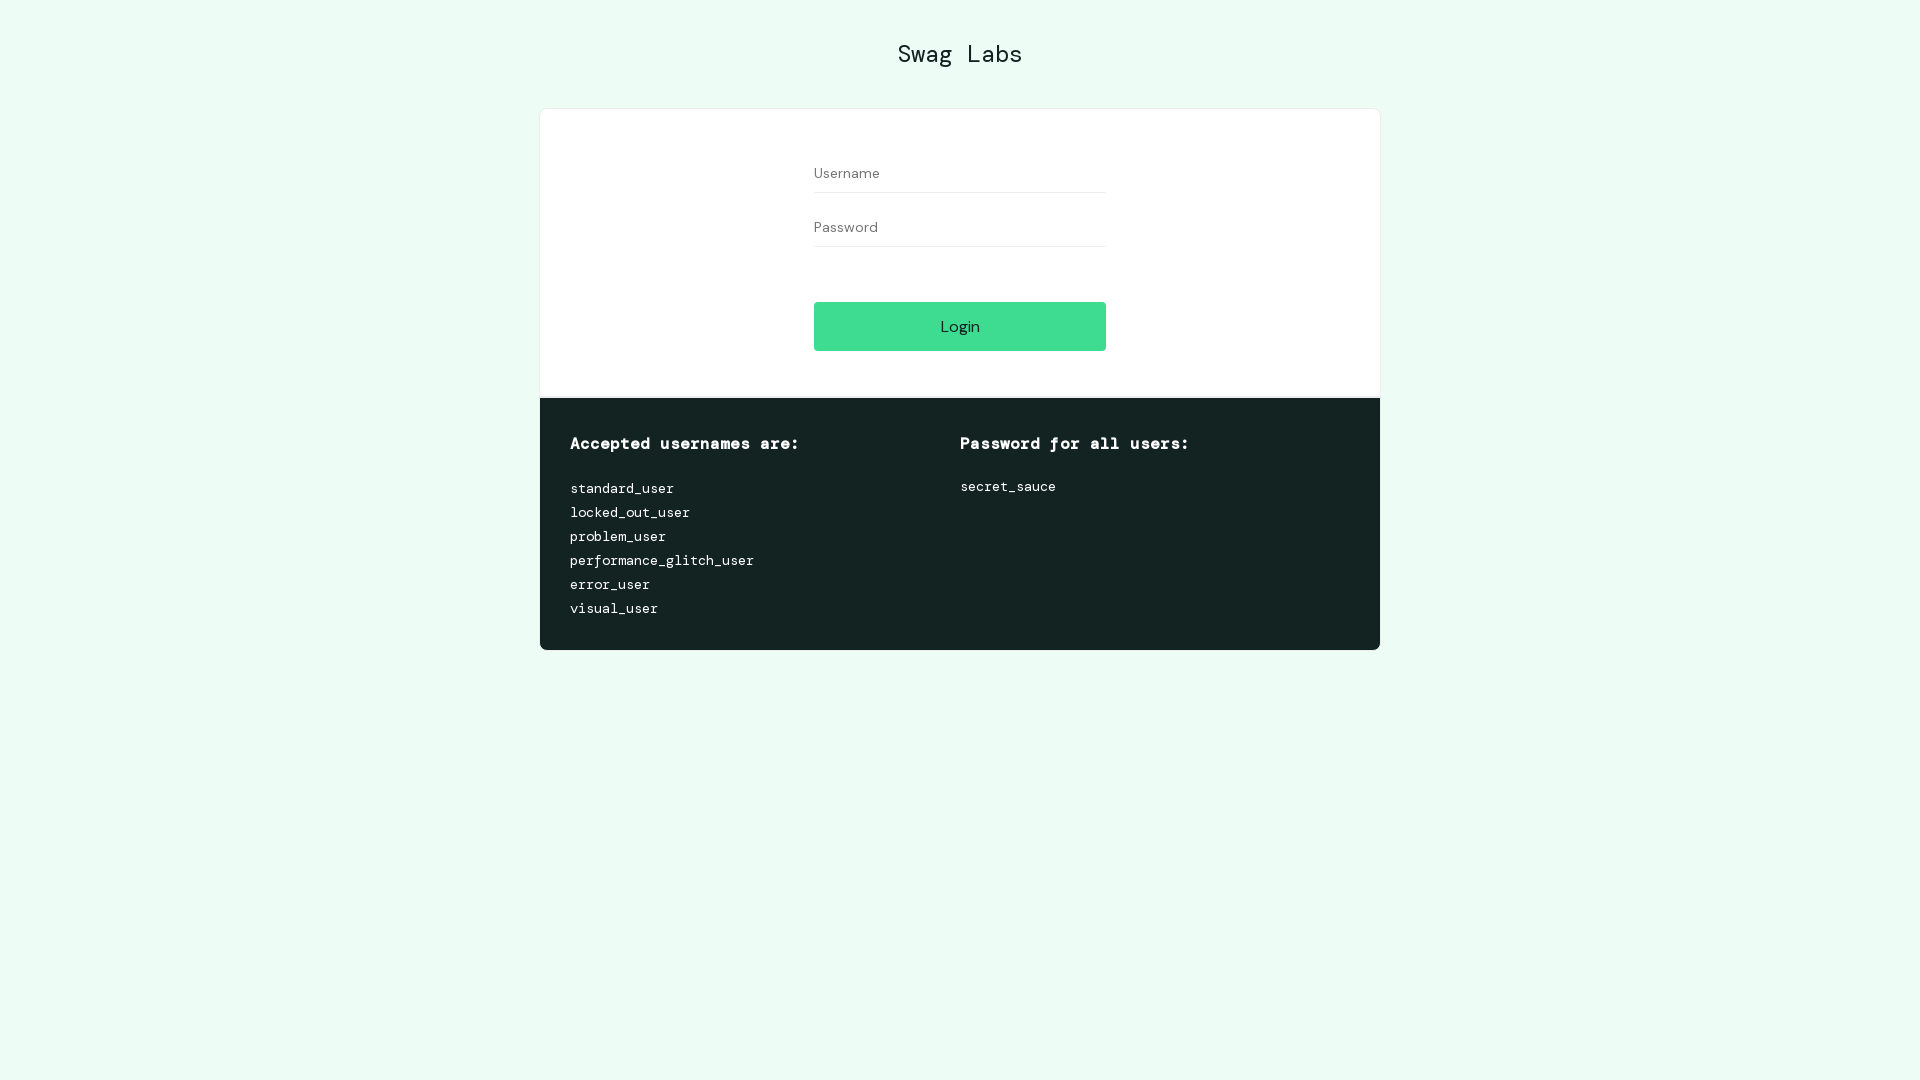

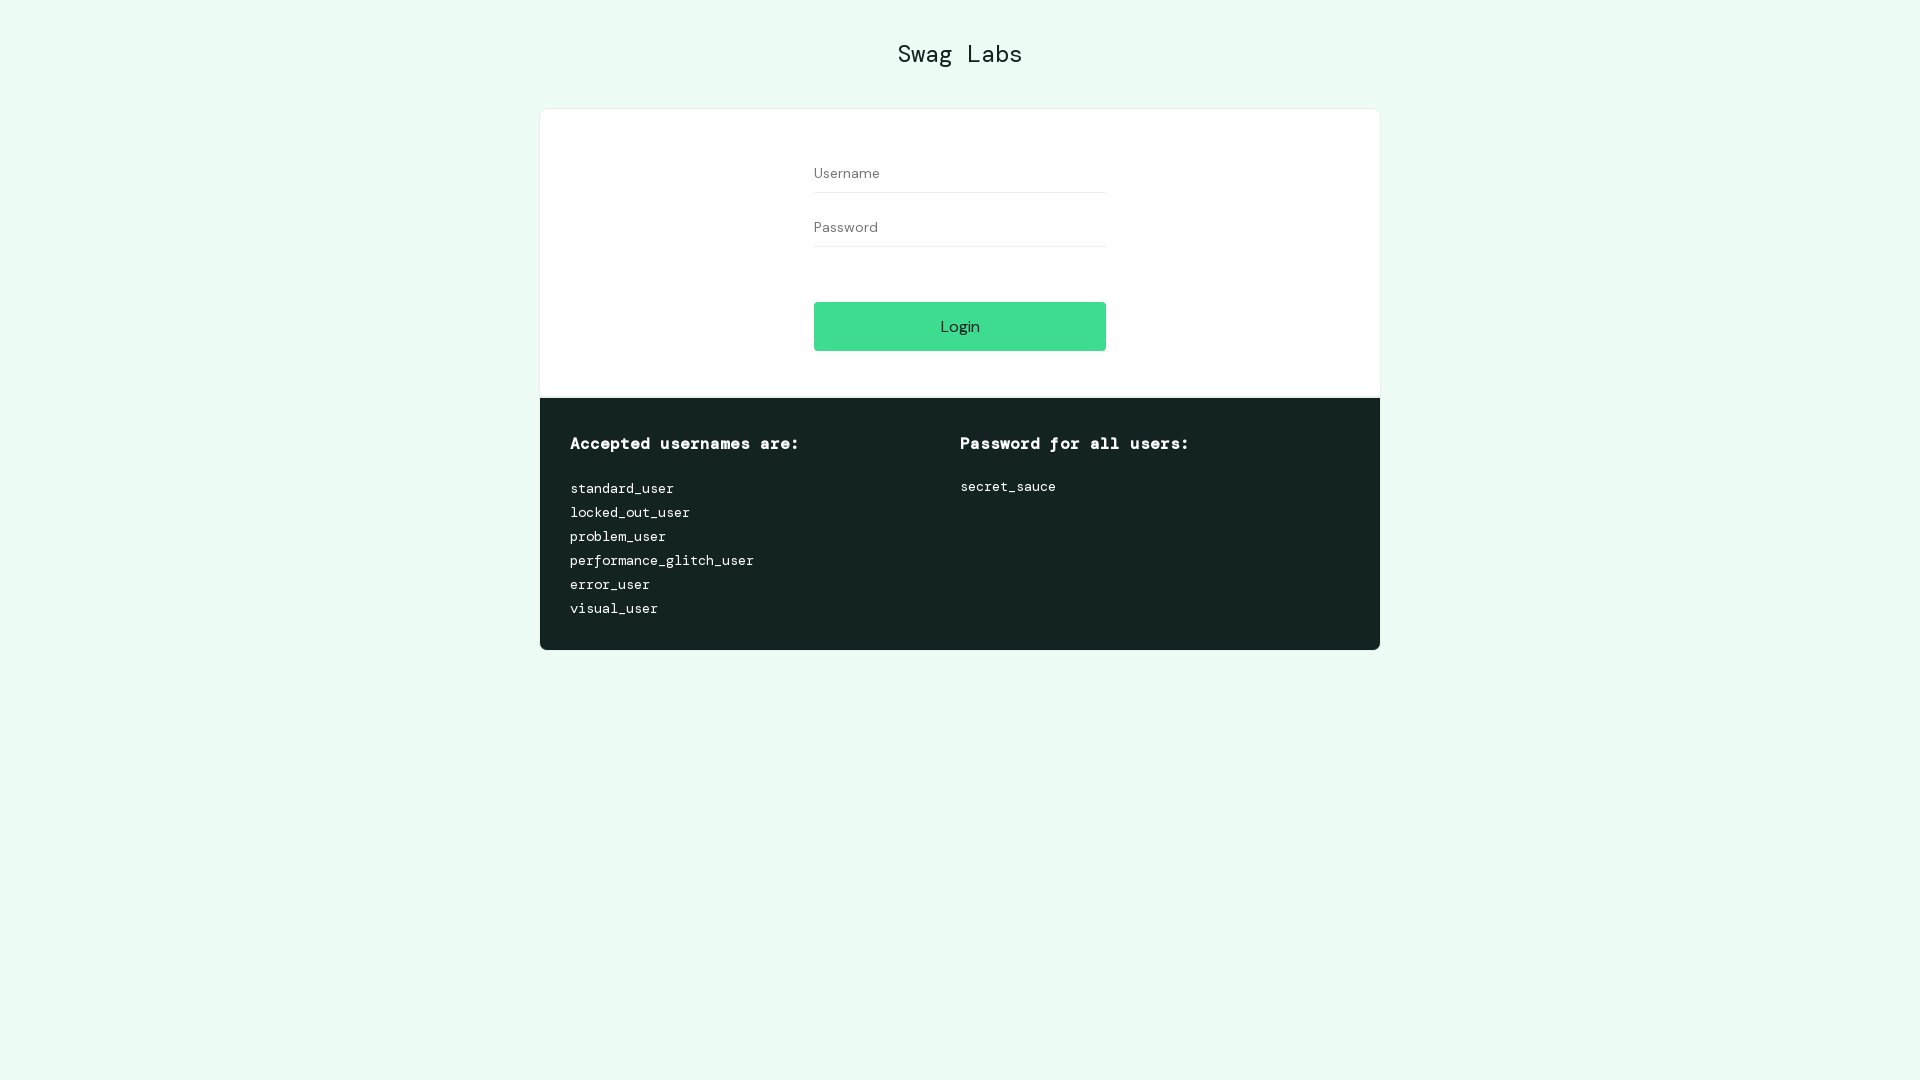